Navigates to an automation practice page and verifies the presence of a button element by locating it using XPath sibling axis traversal

Starting URL: https://rahulshettyacademy.com/AutomationPractice/

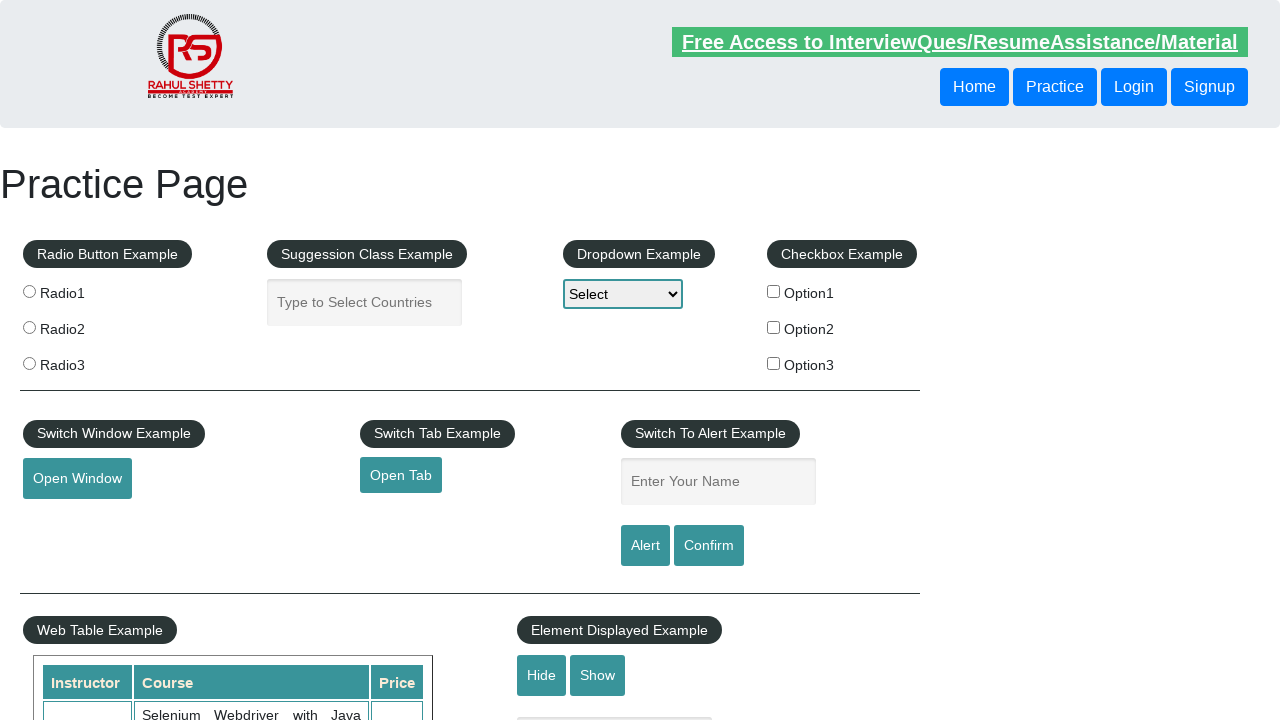

Located button element using XPath sibling axis traversal
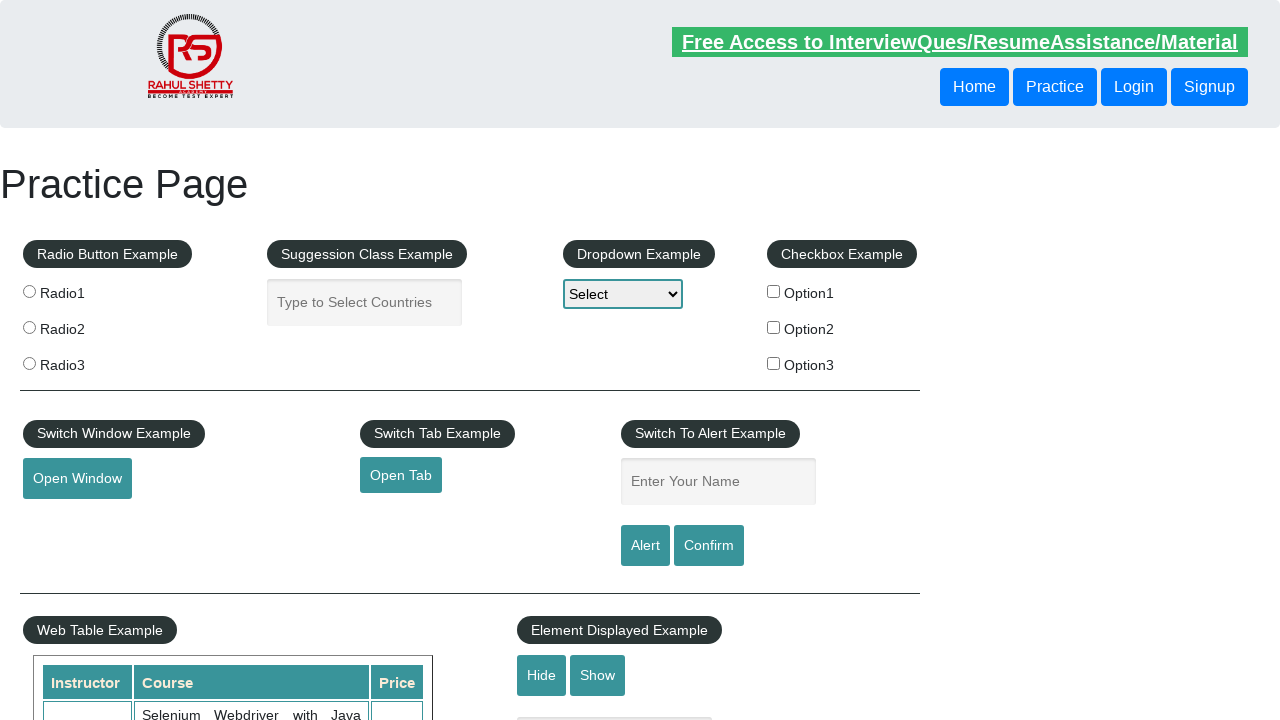

Button element became visible
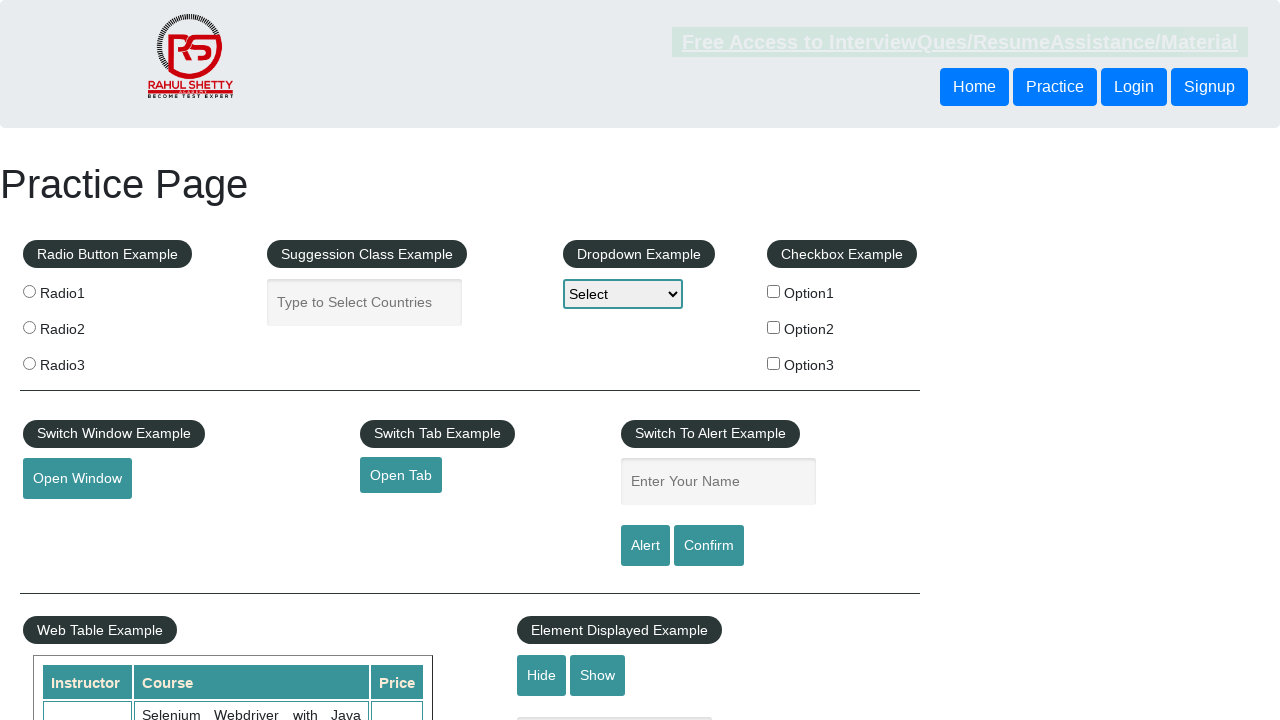

Retrieved button text content: 'Login'
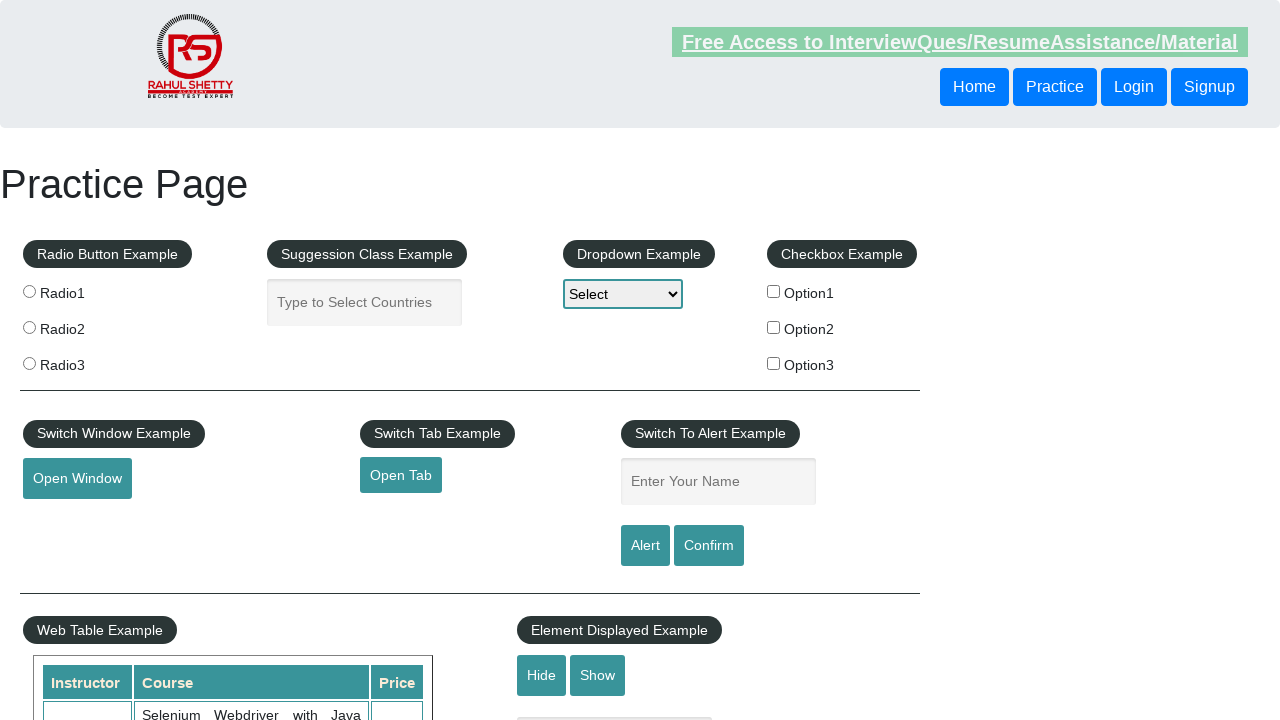

Printed button text: Login
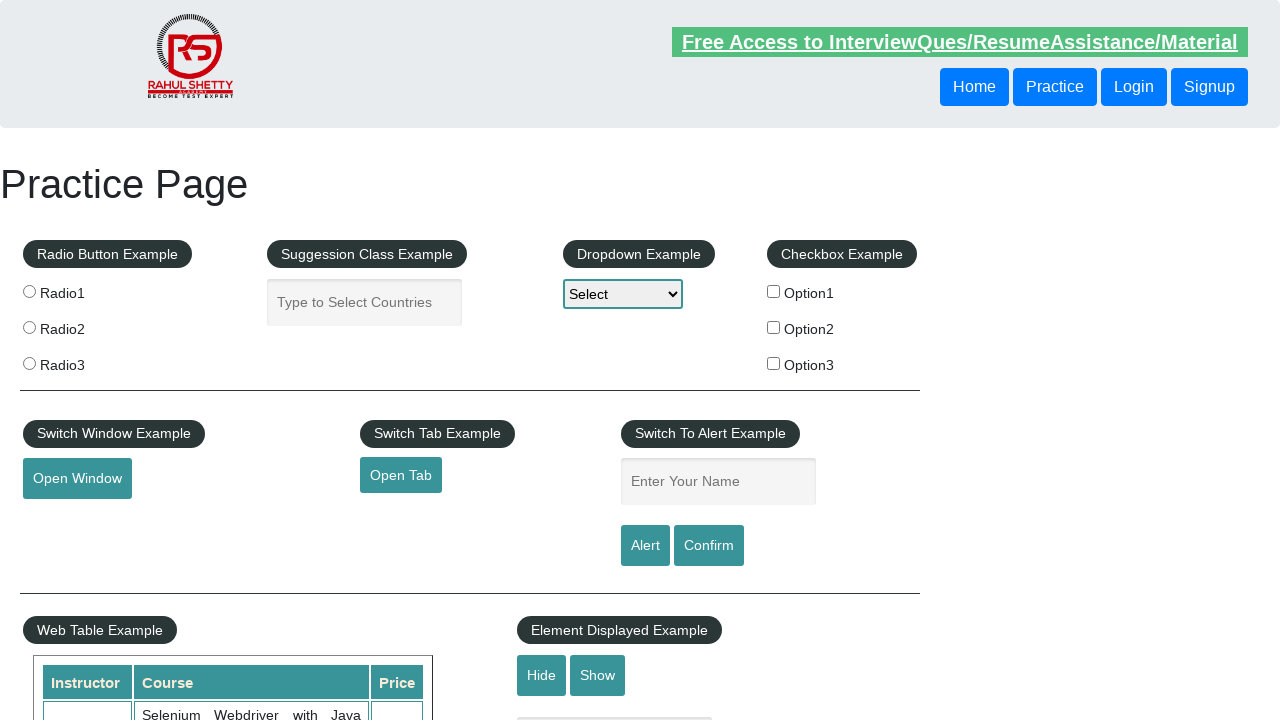

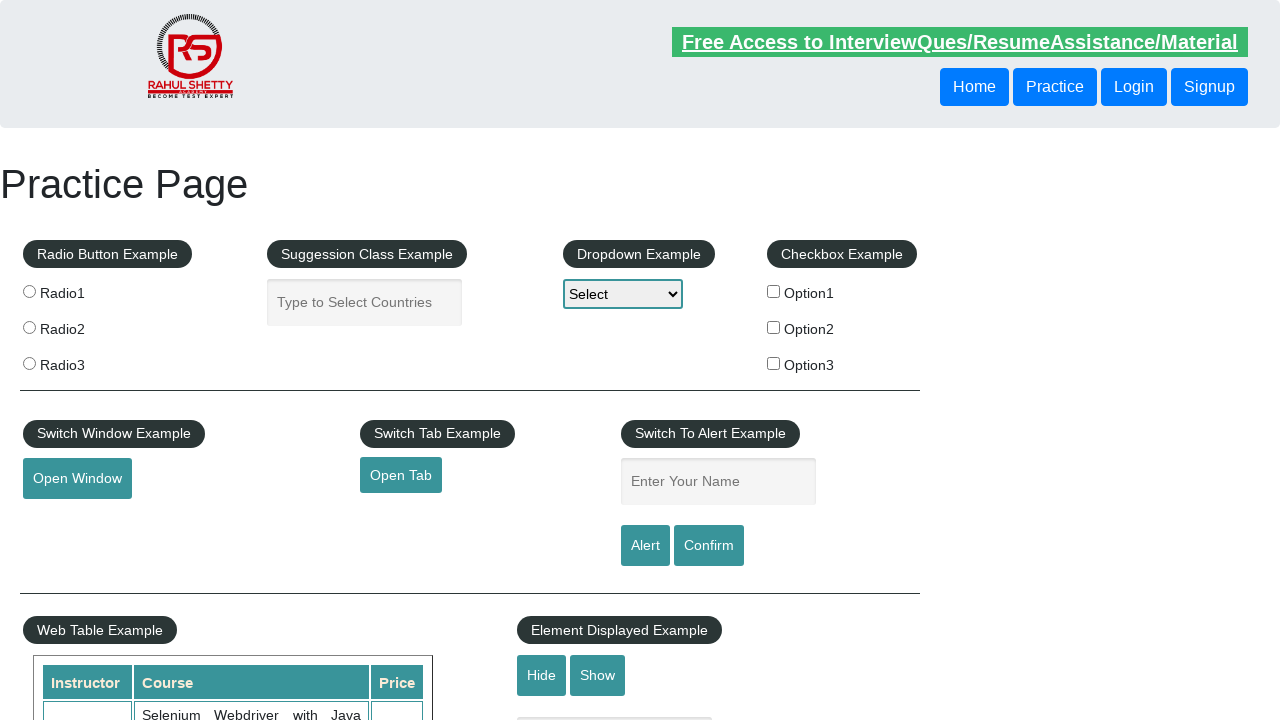